Tests Shadow DOM handling by navigating through nested shadow roots to locate and fill a pizza name input field with text.

Starting URL: https://selectorshub.com/iframe-in-shadow-dom/

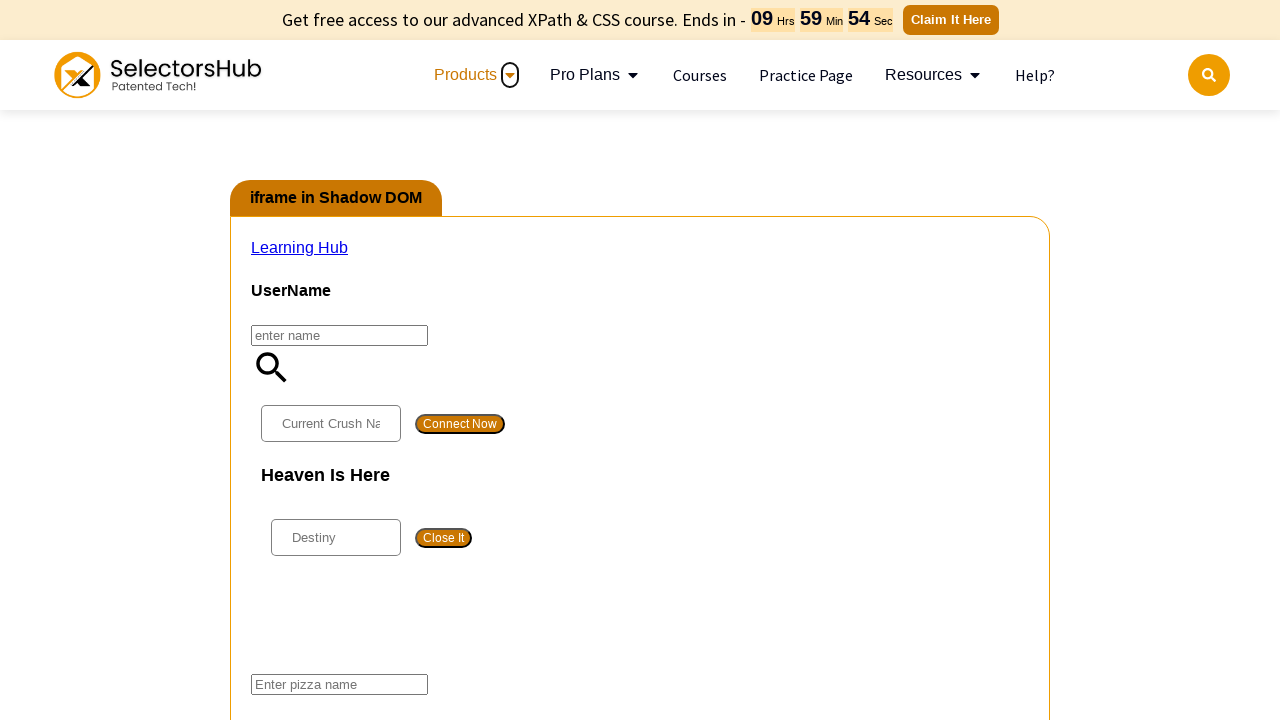

Waited 3 seconds for page to fully load
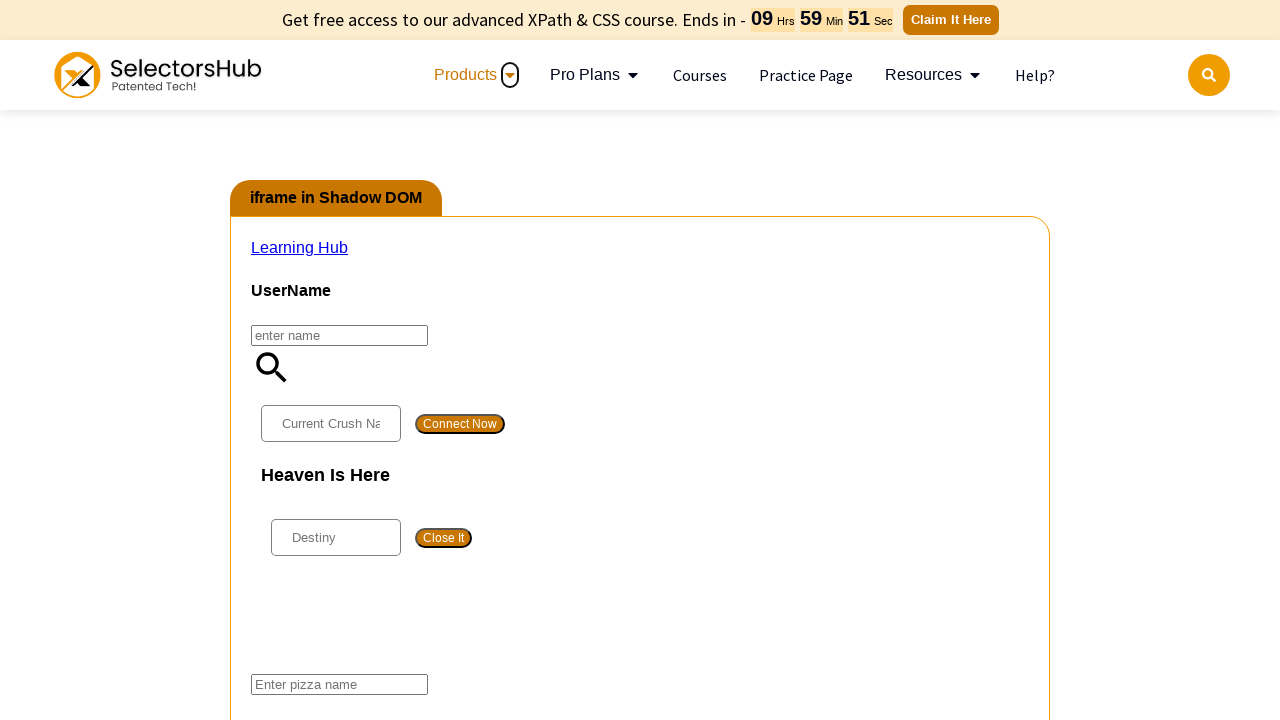

Located pizza input field through nested shadow DOM roots
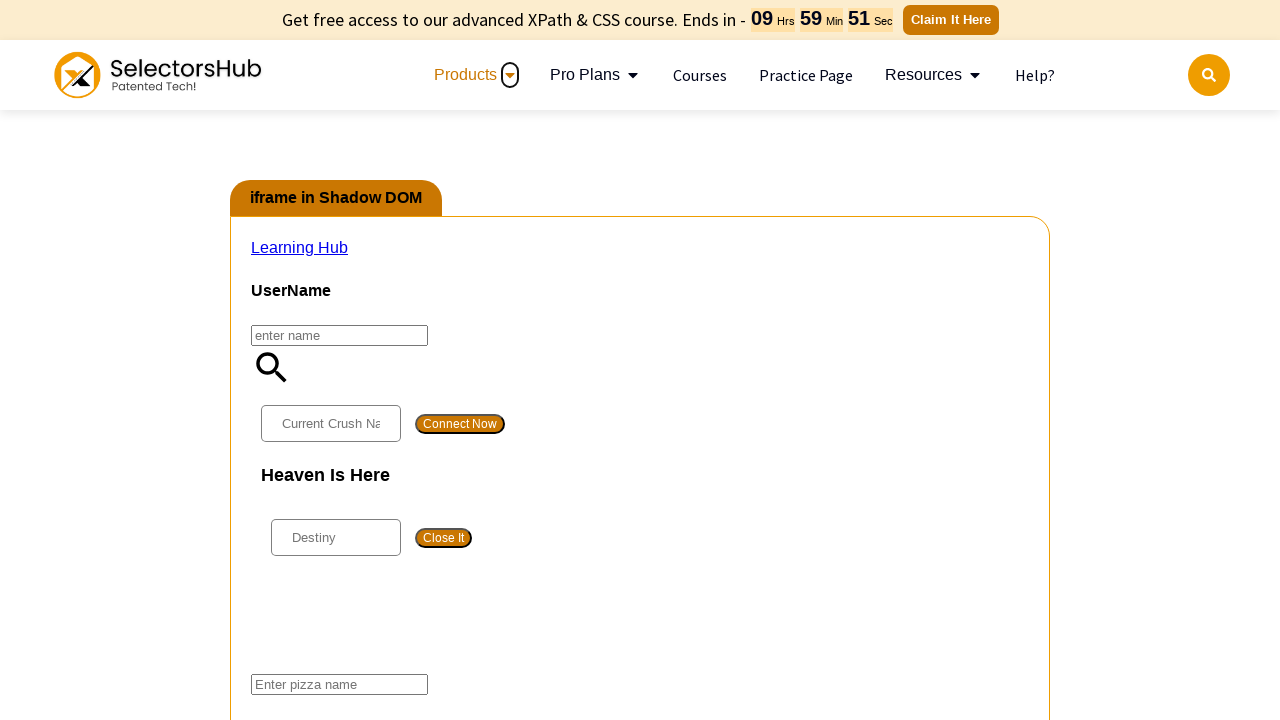

Filled pizza name input field with 'Margherita pizza'
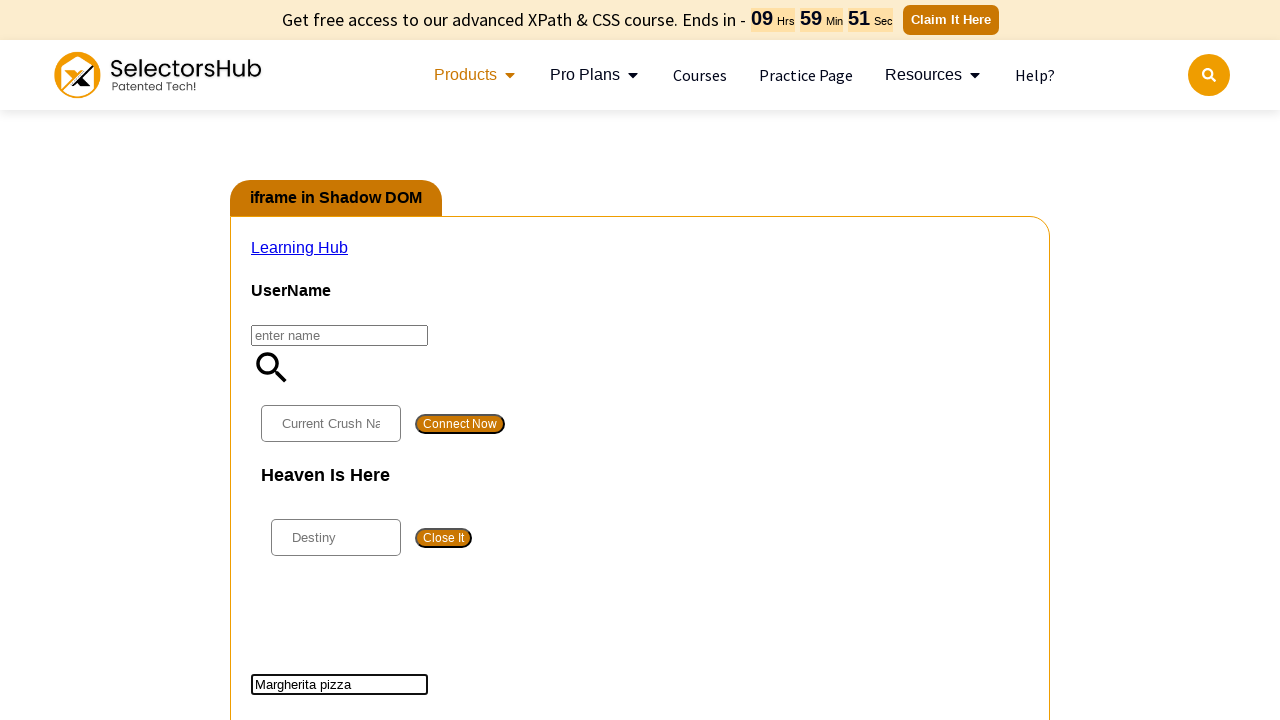

Waited 1 second to observe the result
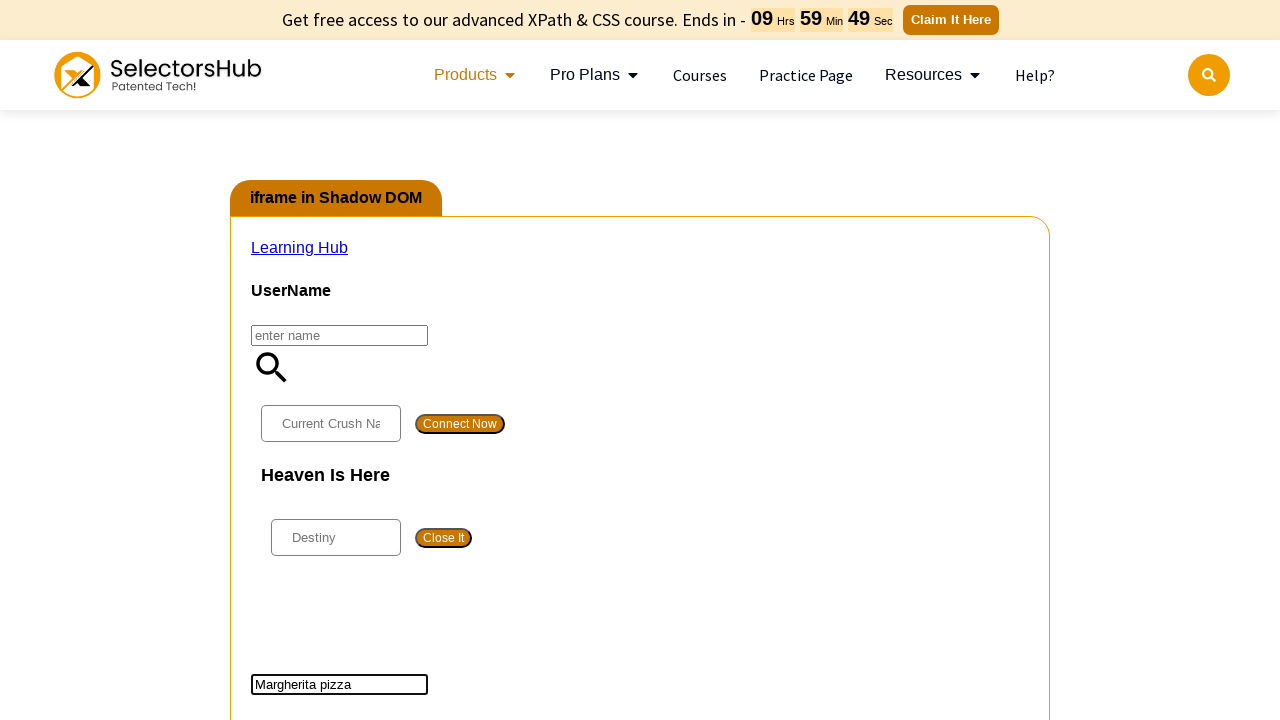

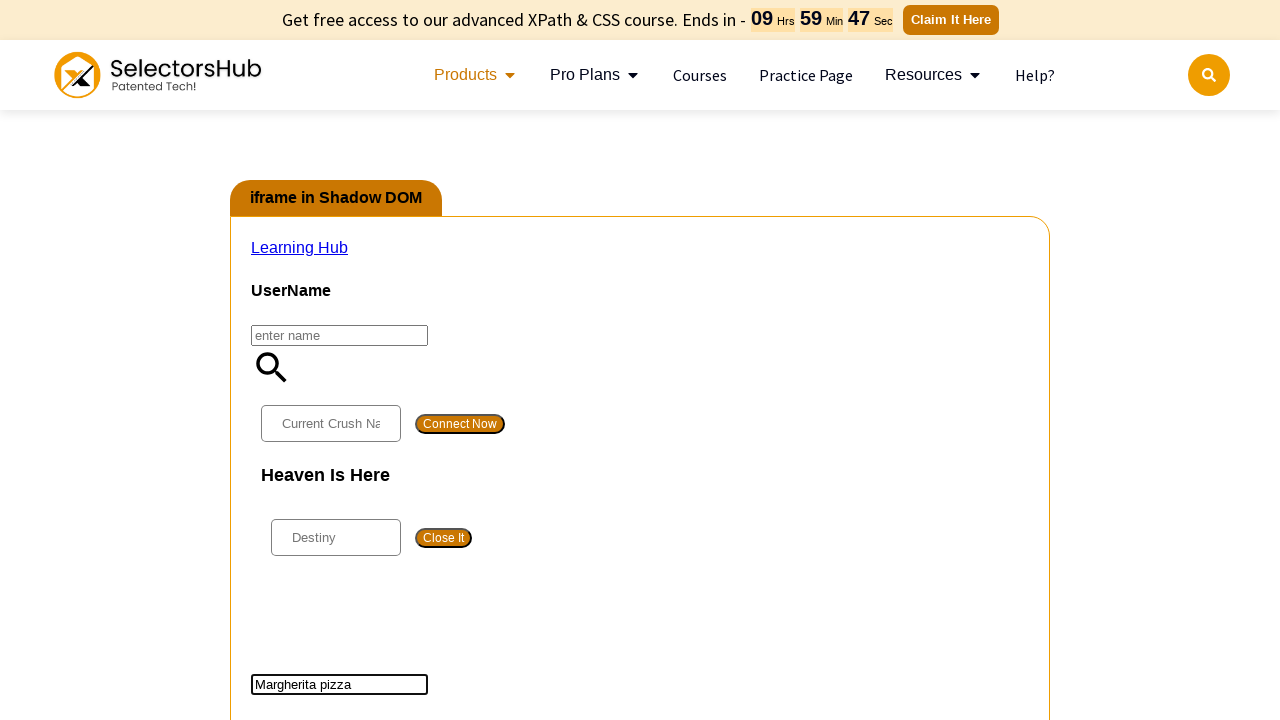